Tests adding todo items to a TodoMVC app by filling the input field and pressing Enter, then verifying the items appear in the list.

Starting URL: https://demo.playwright.dev/todomvc

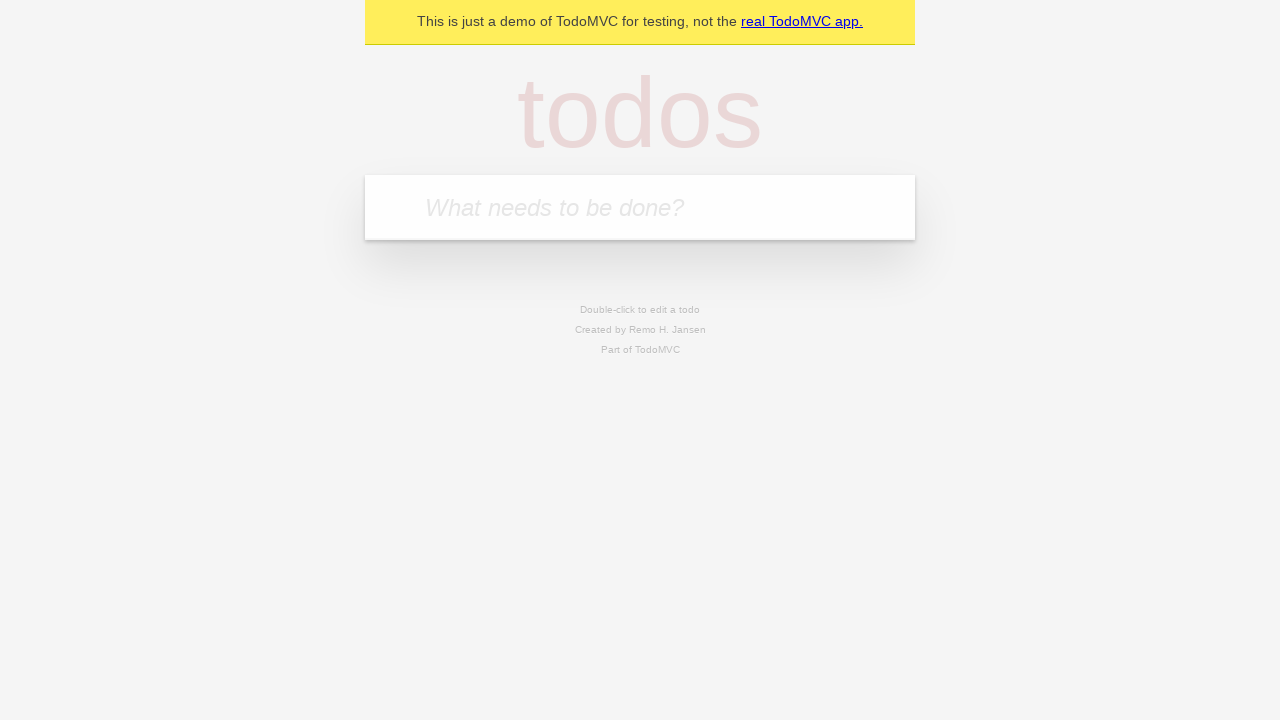

Filled todo input with 'buy some cheese' on internal:attr=[placeholder="What needs to be done?"i]
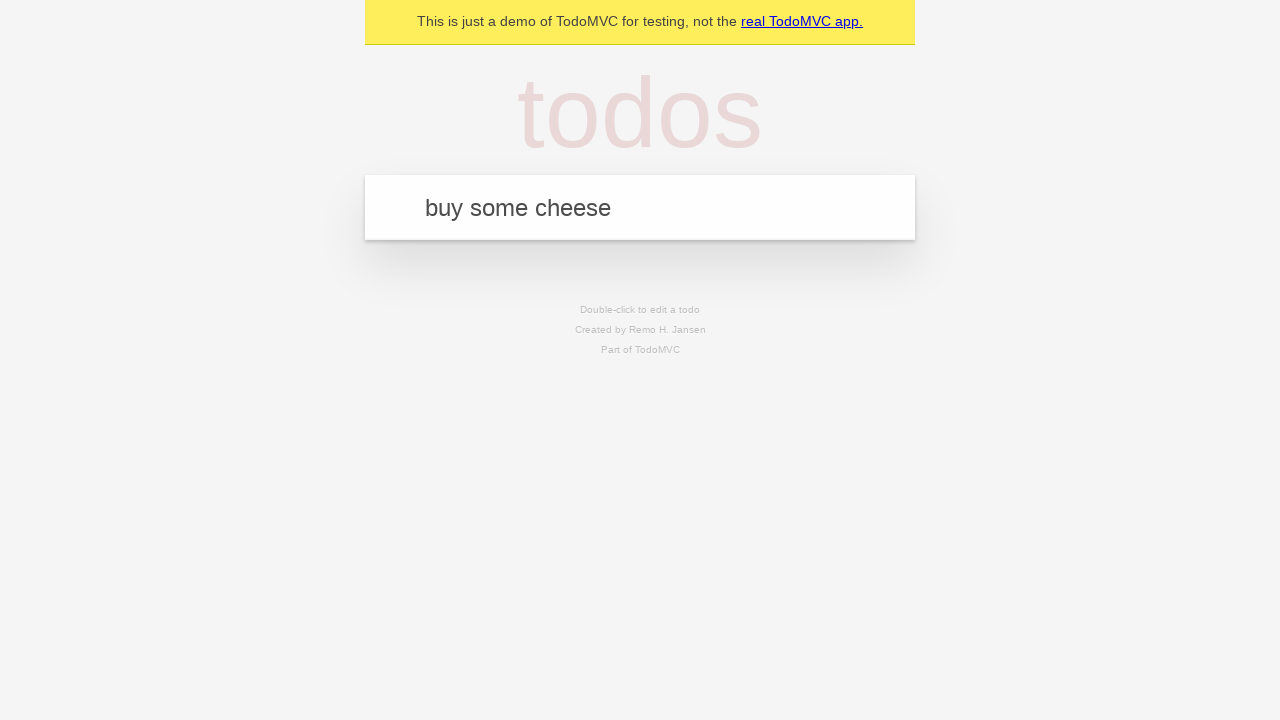

Pressed Enter to add first todo item on internal:attr=[placeholder="What needs to be done?"i]
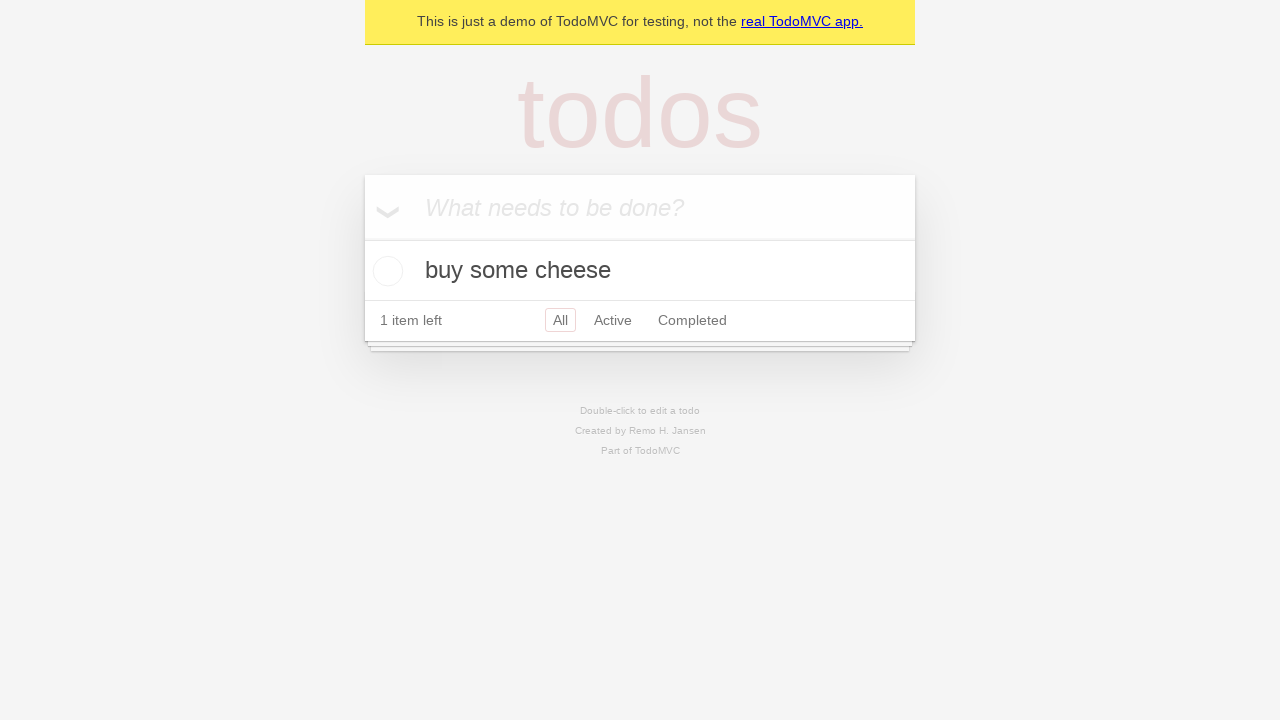

First todo item appeared in the list
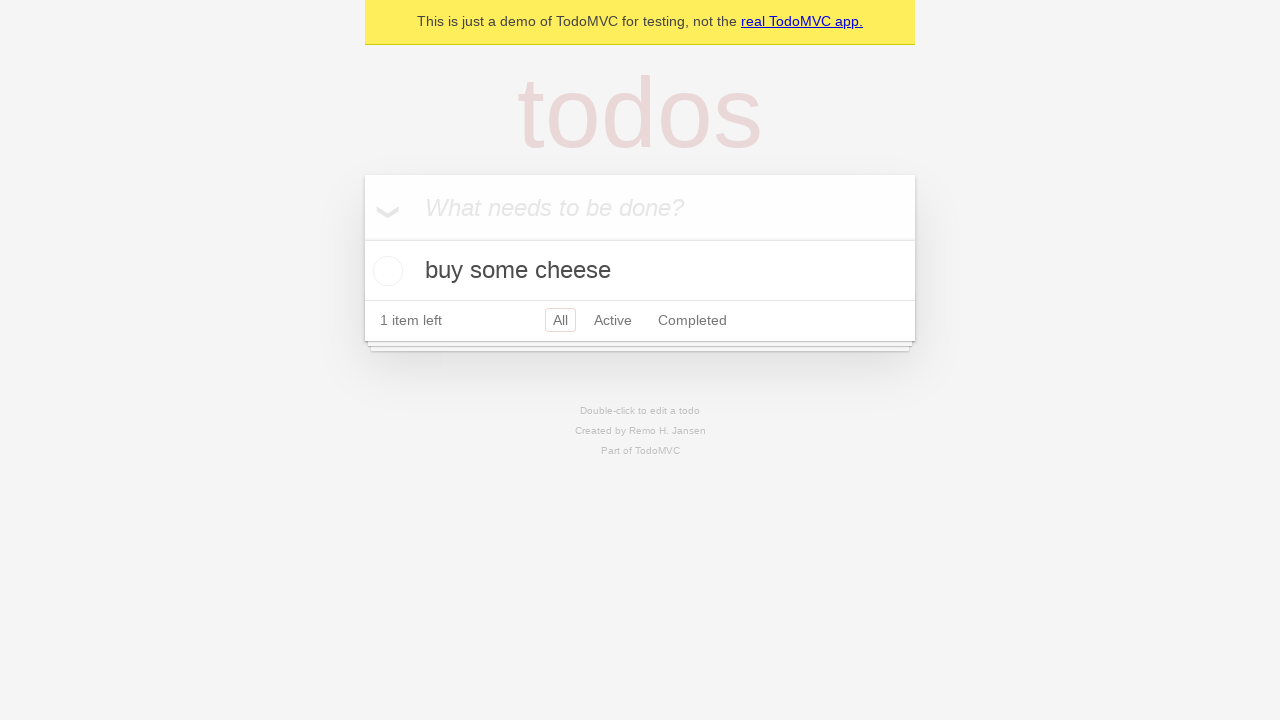

Filled todo input with 'feed the cat' on internal:attr=[placeholder="What needs to be done?"i]
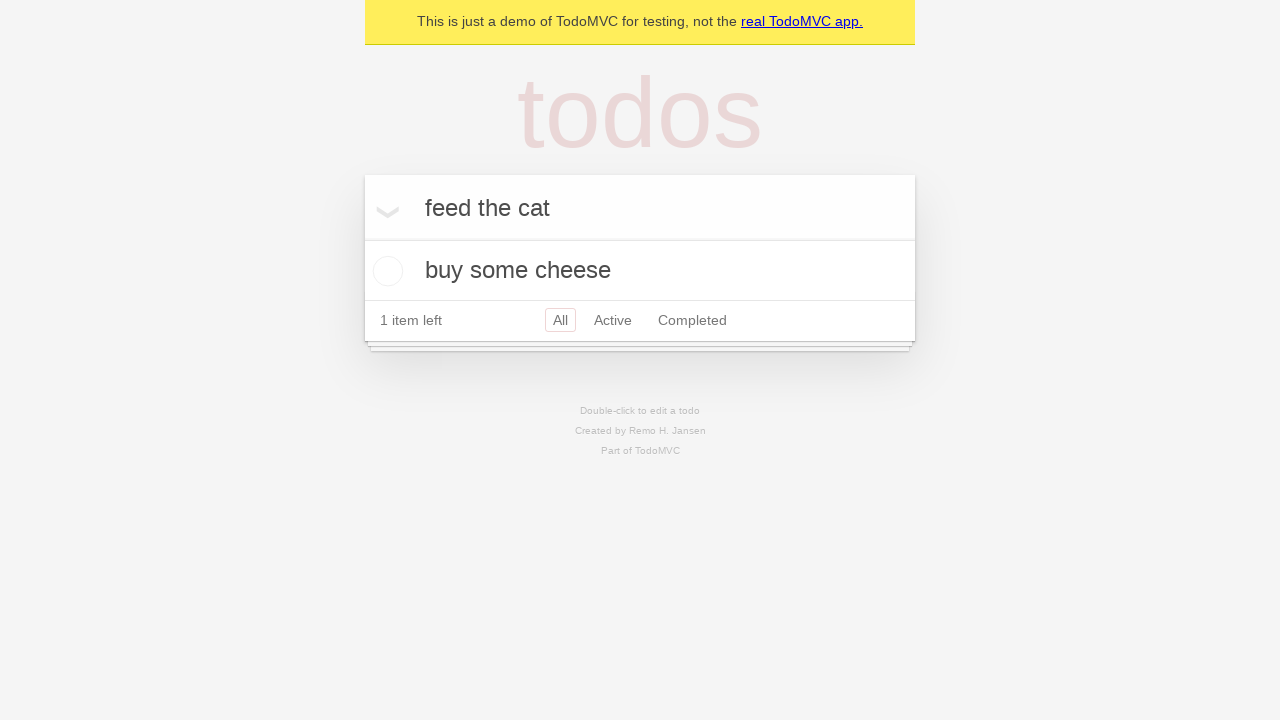

Pressed Enter to add second todo item on internal:attr=[placeholder="What needs to be done?"i]
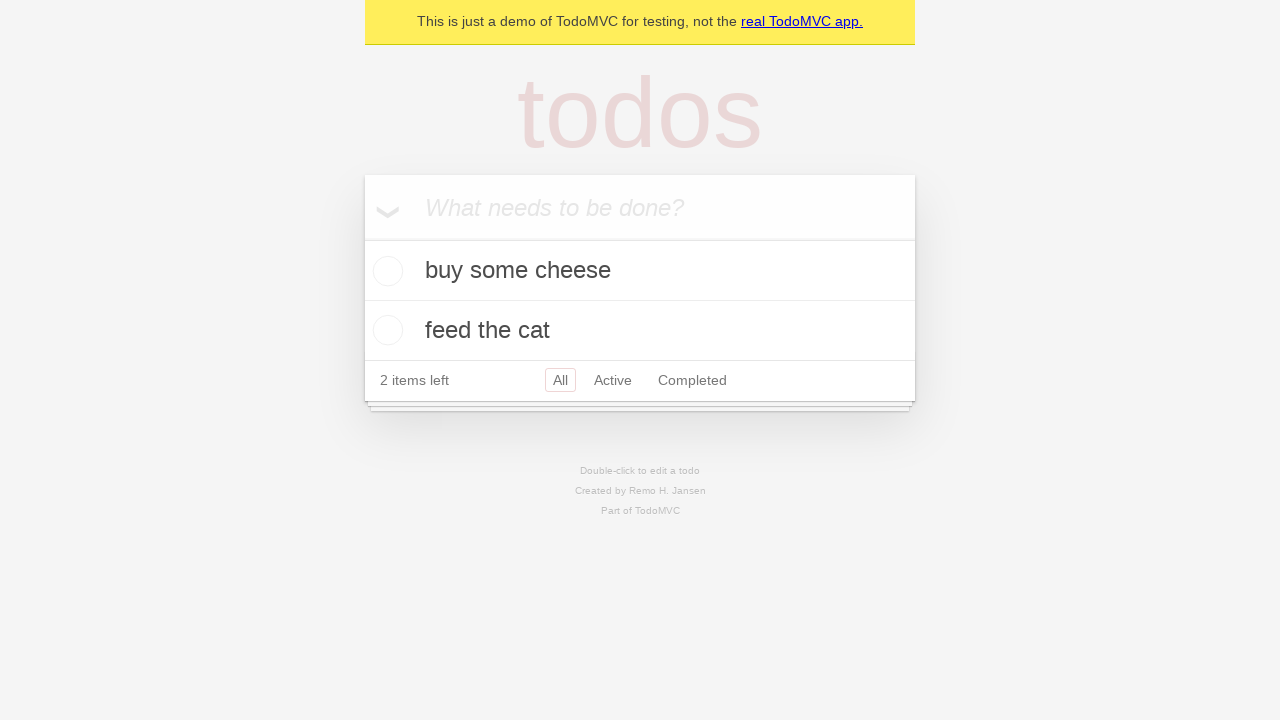

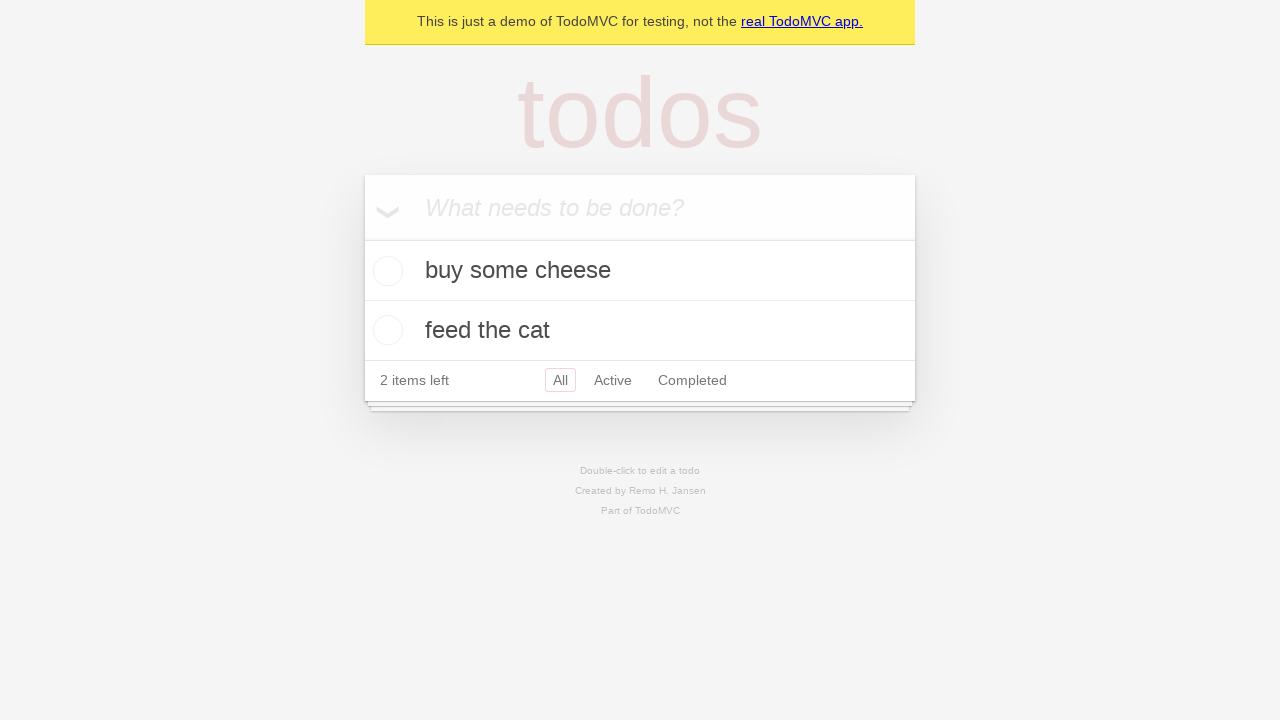